Tests a wait condition by waiting for a button to become clickable and then verifying the success message

Starting URL: https://suninjuly.github.io/wait2.html

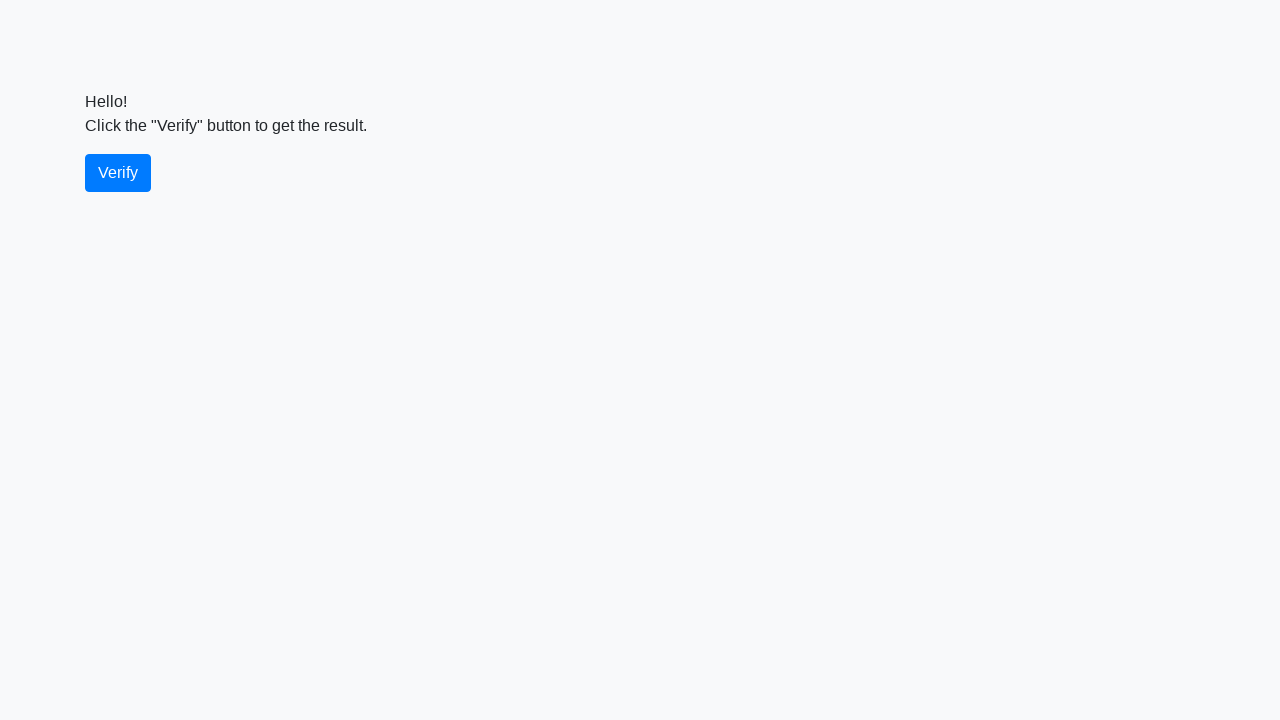

Waited for verify button to become visible
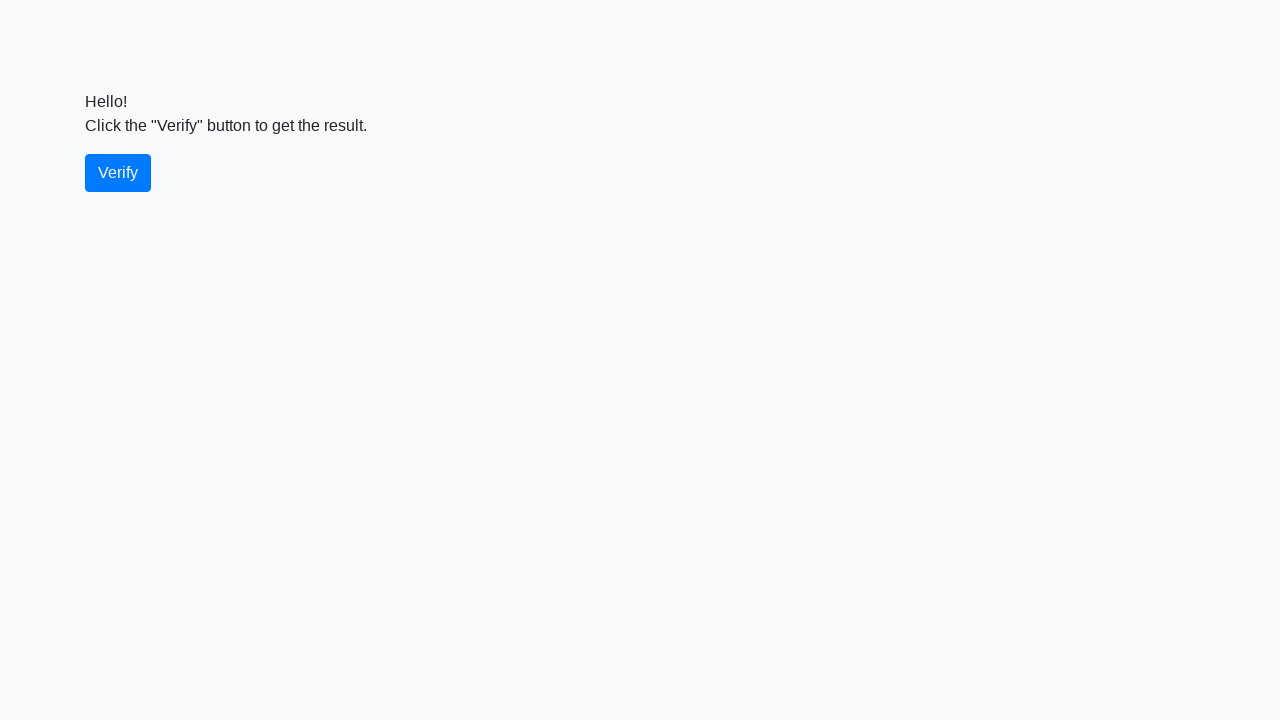

Clicked the verify button at (118, 173) on #verify
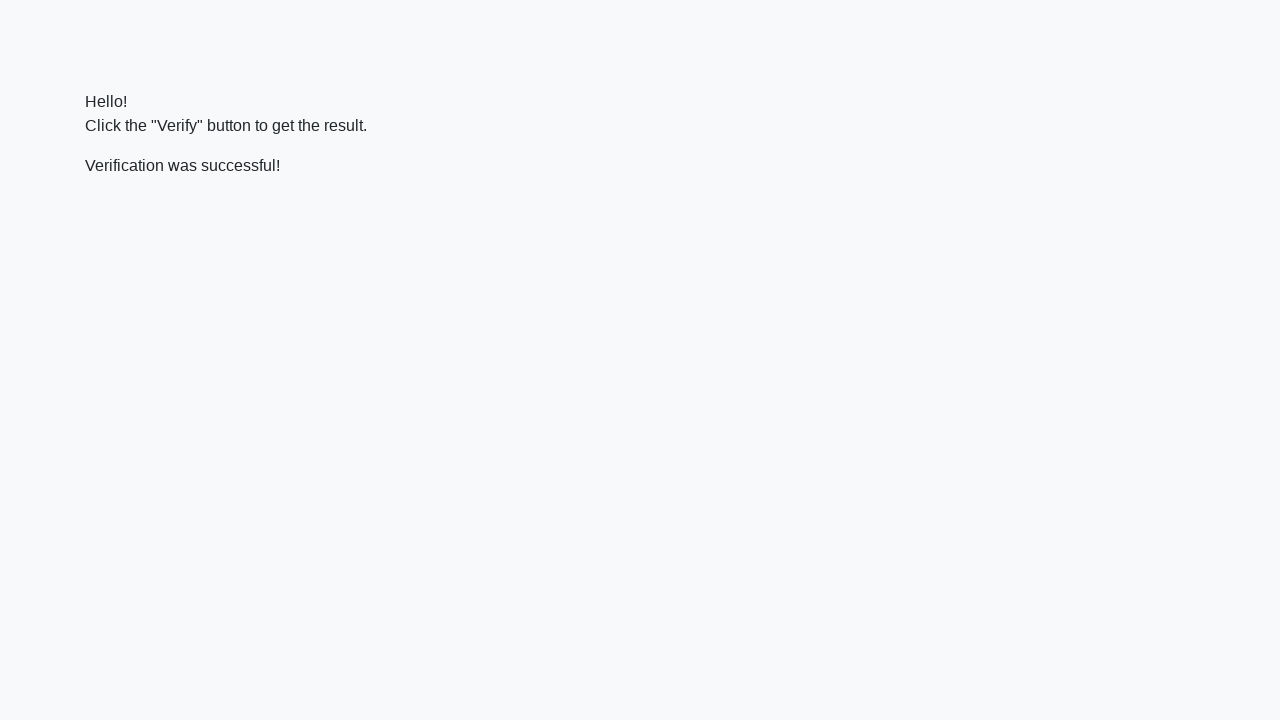

Waited for success message to appear
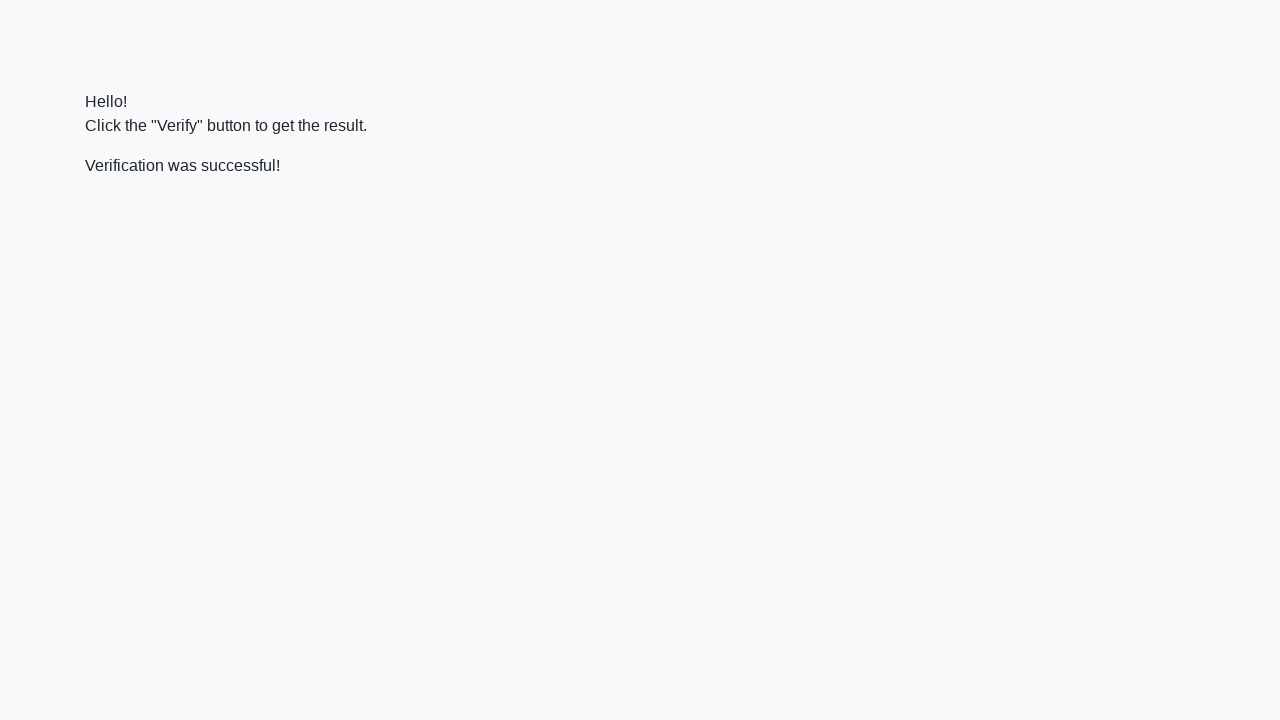

Retrieved success message text
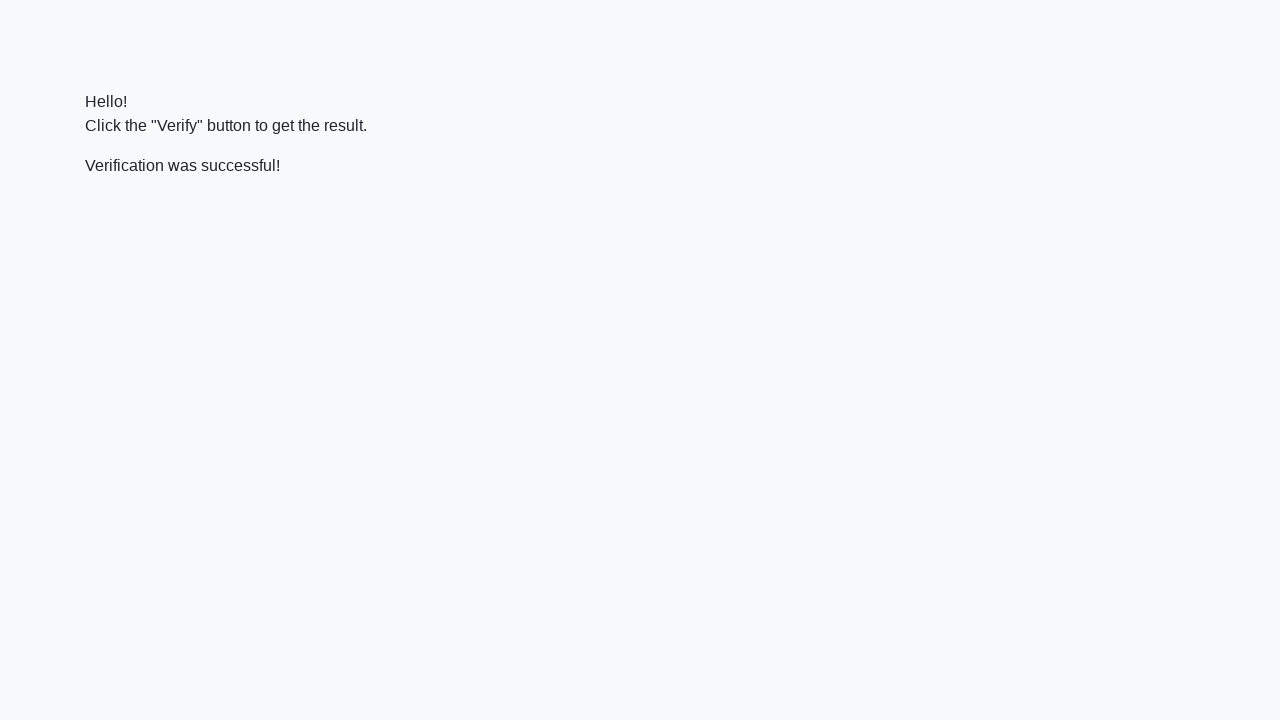

Verified that success message contains 'successful'
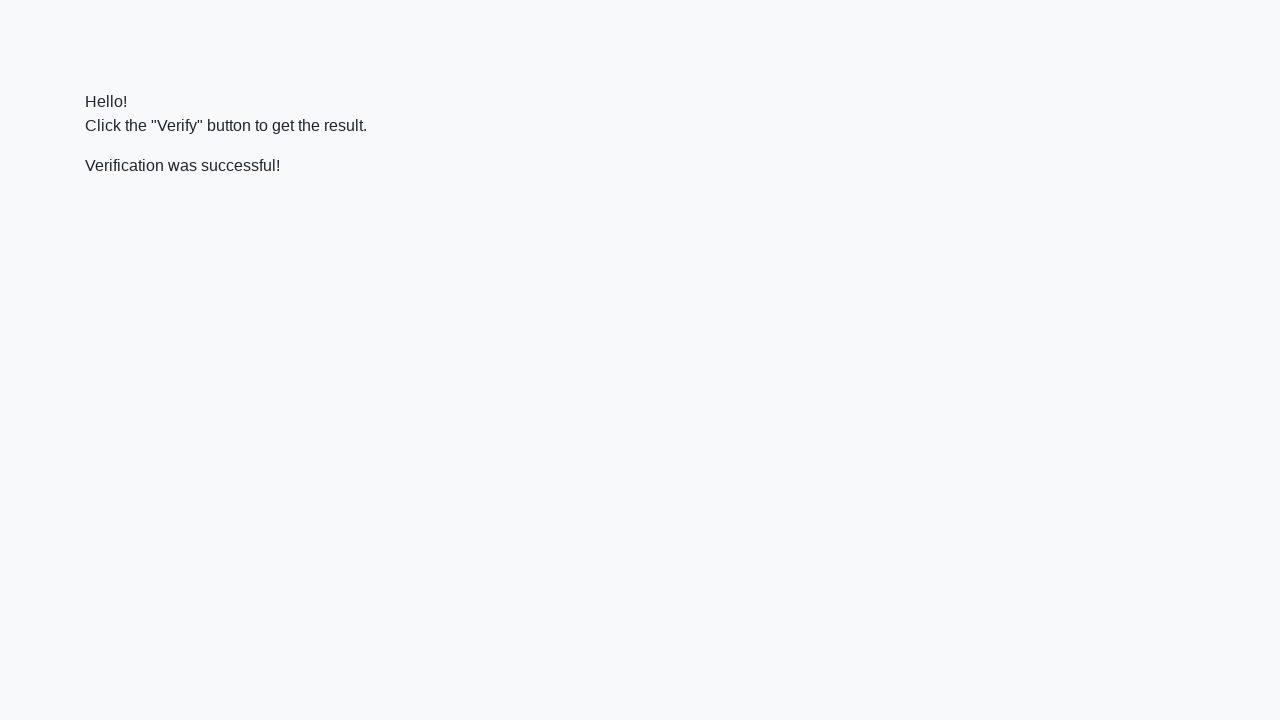

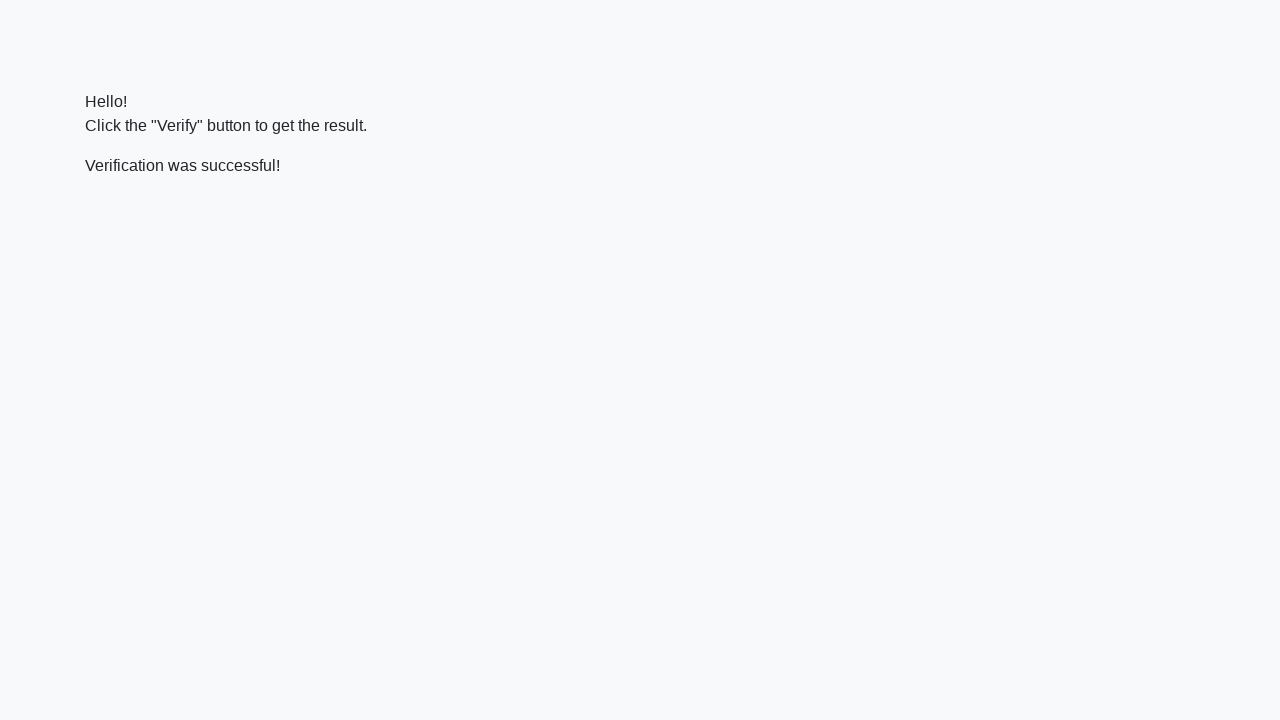